Solves a math problem by reading a value, calculating the result using a logarithmic function, and submitting the answer along with checkbox selections

Starting URL: http://suninjuly.github.io/math.html

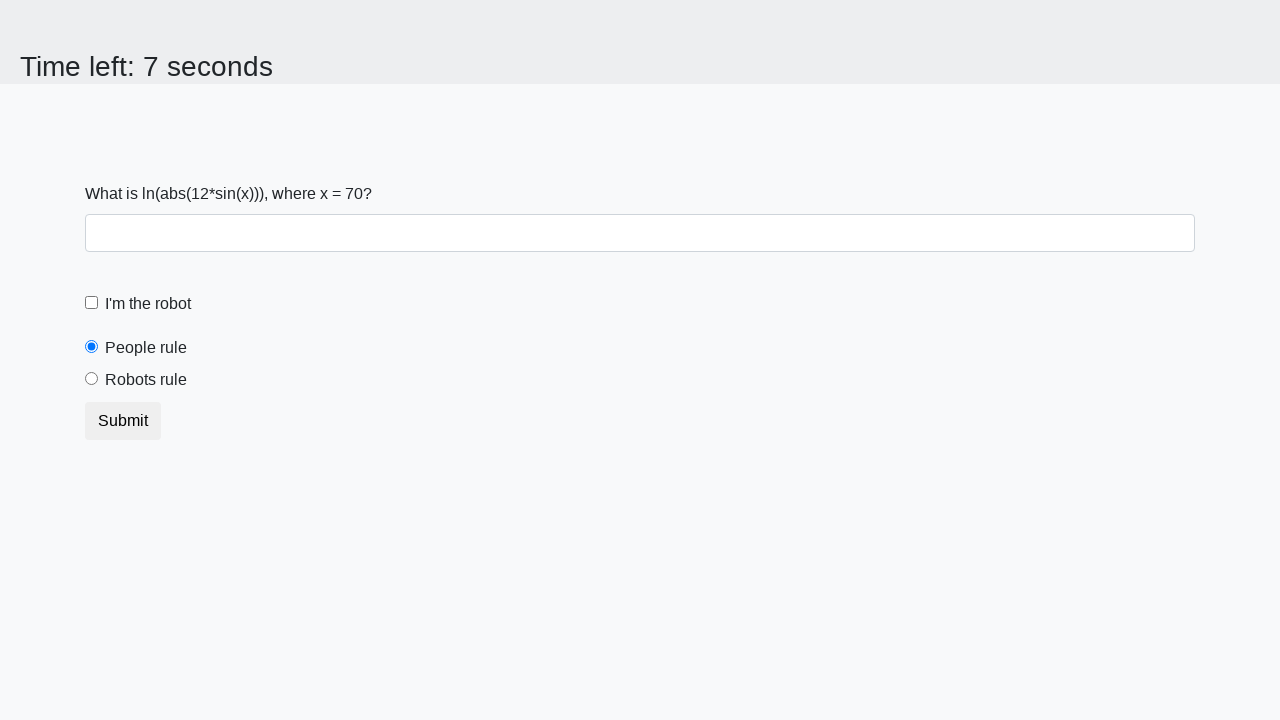

Retrieved the value from input field for calculation
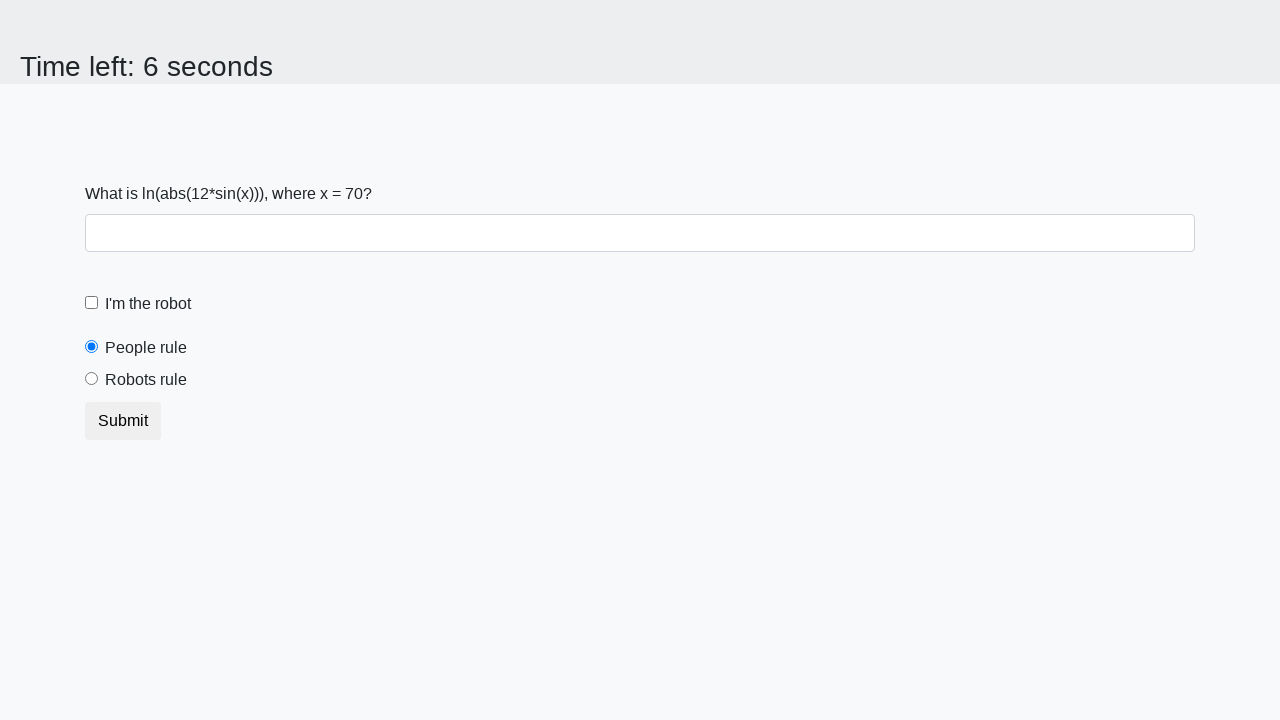

Calculated the result using logarithmic function: log(abs(12*sin(x)))
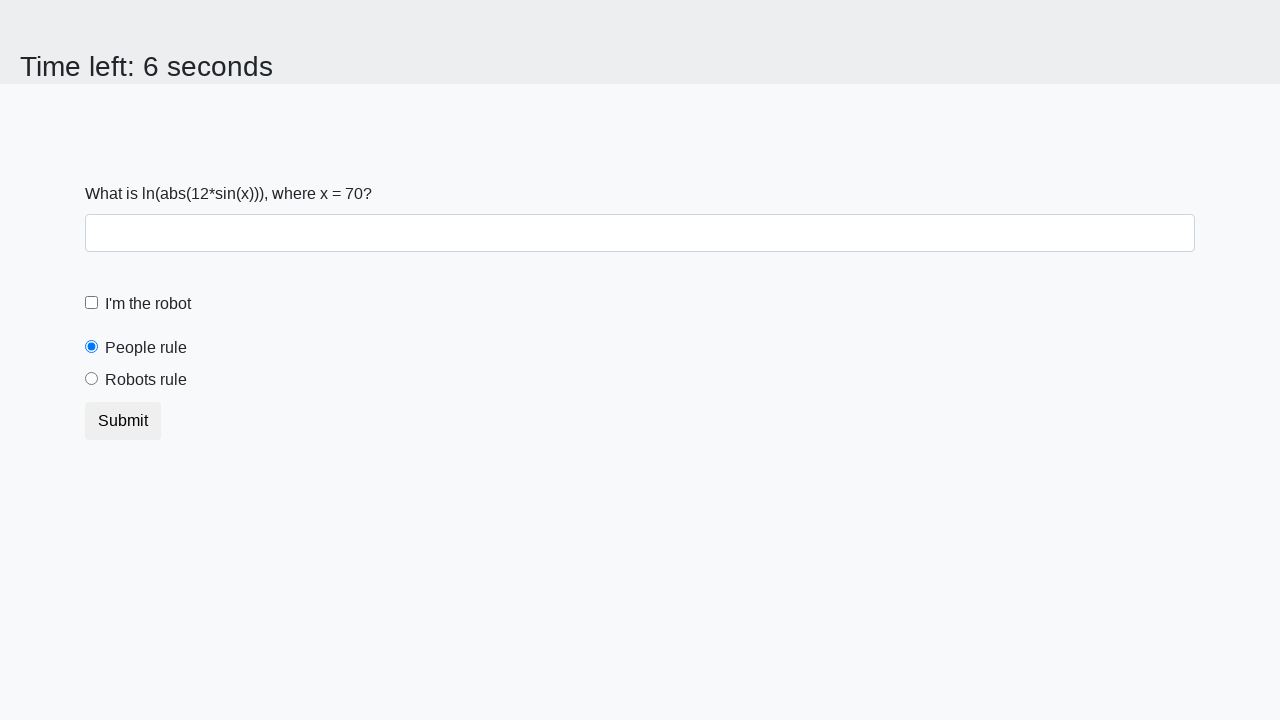

Filled the answer field with calculated result on #answer
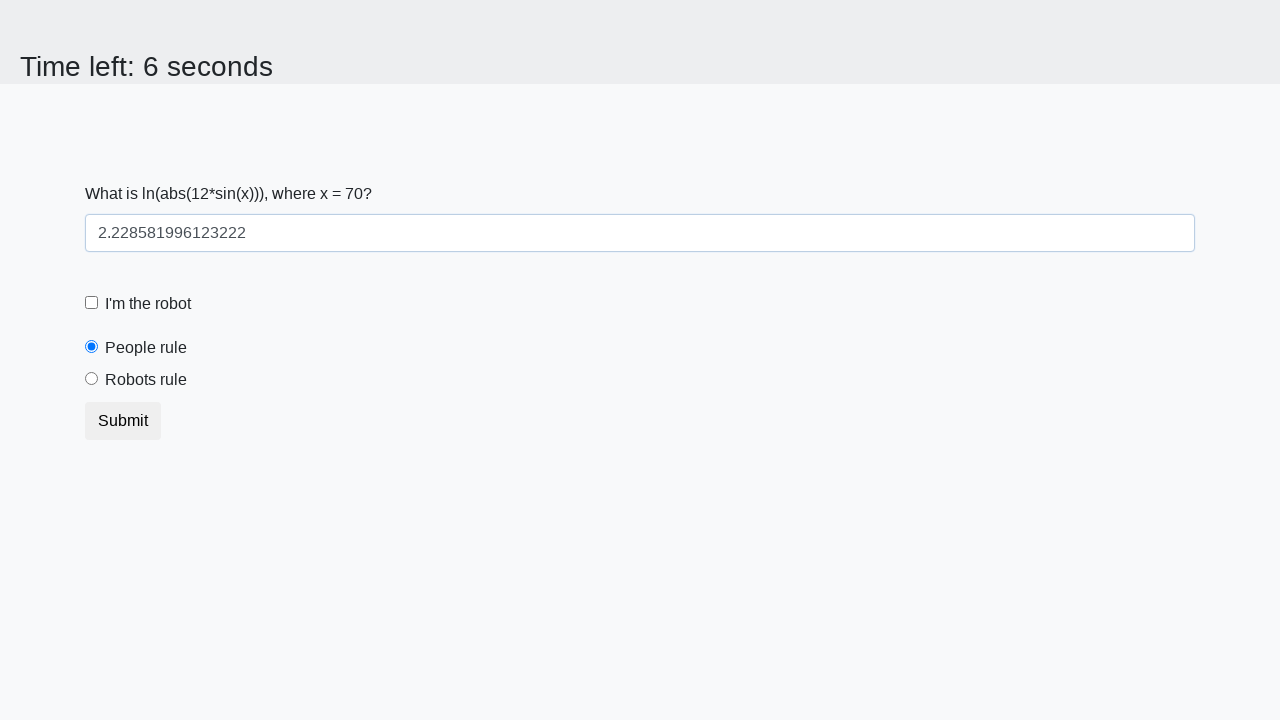

Clicked the robot checkbox at (92, 303) on #robotCheckbox
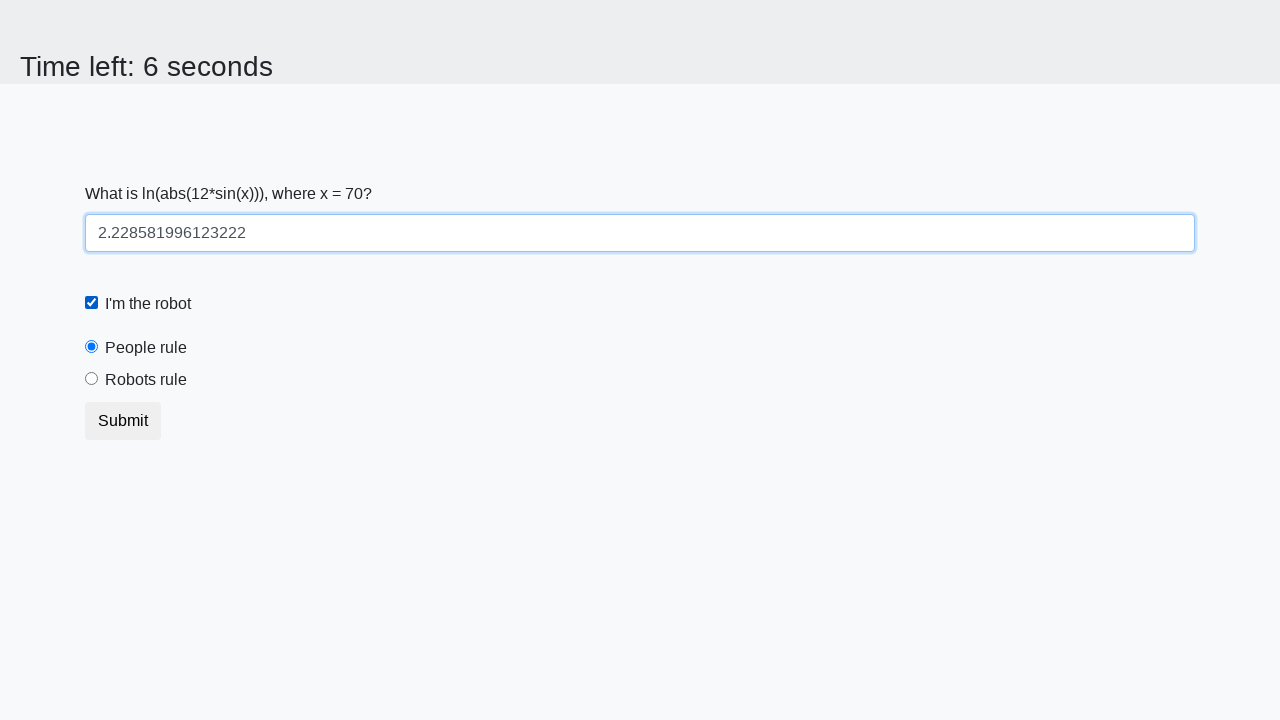

Selected the robots radio button at (92, 379) on [value='robots']
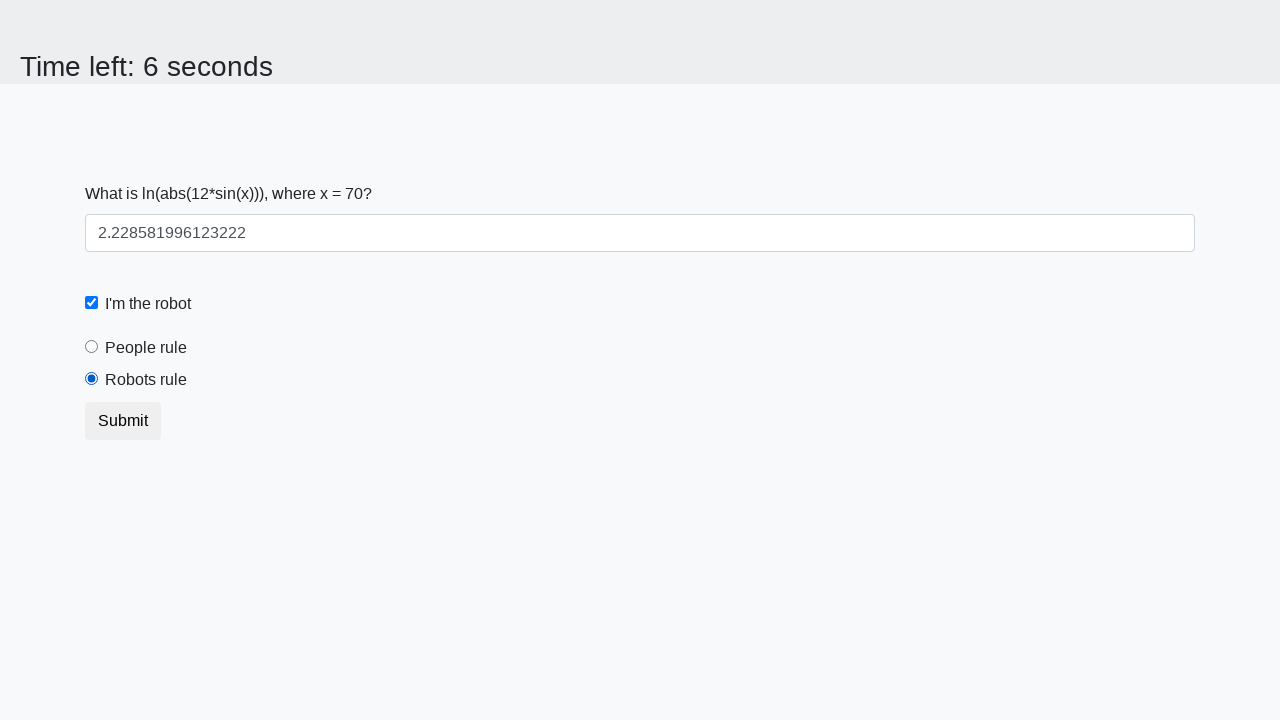

Submitted the form at (123, 421) on [type='submit']
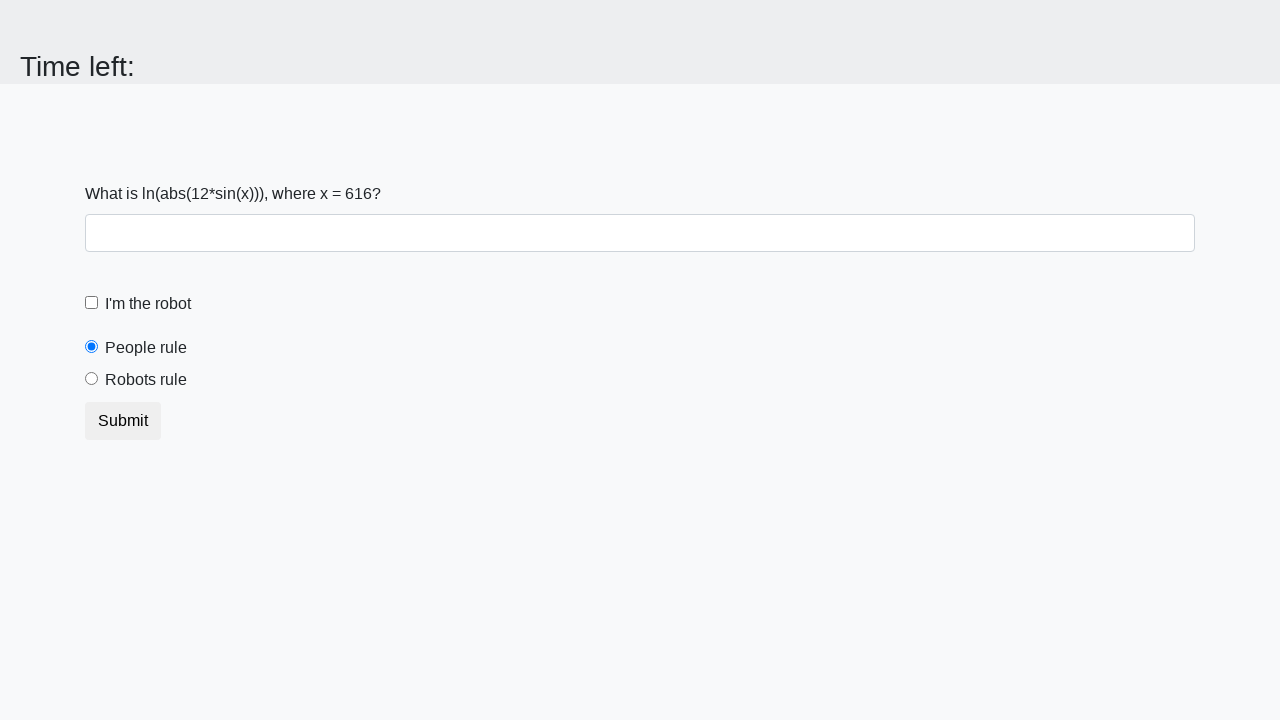

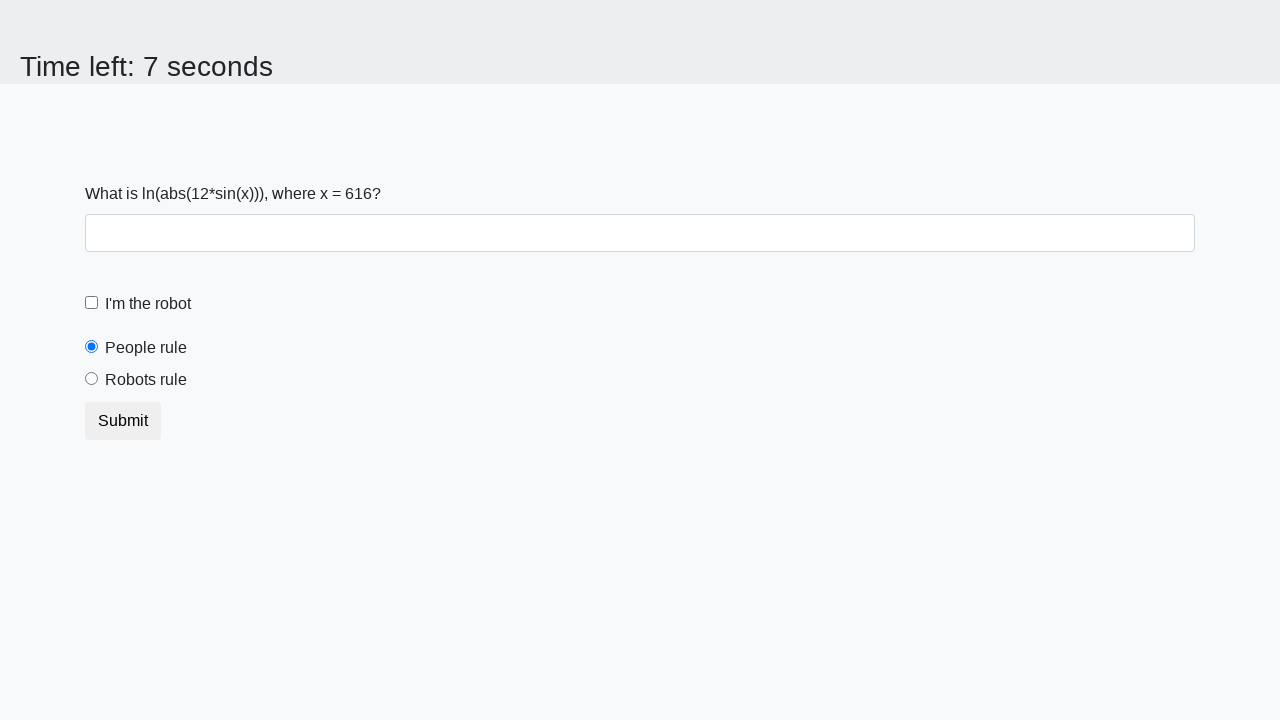